Loads the frames practice page and fills in a name field on the main page

Starting URL: https://www.hyrtutorials.com/p/frames-practice.html

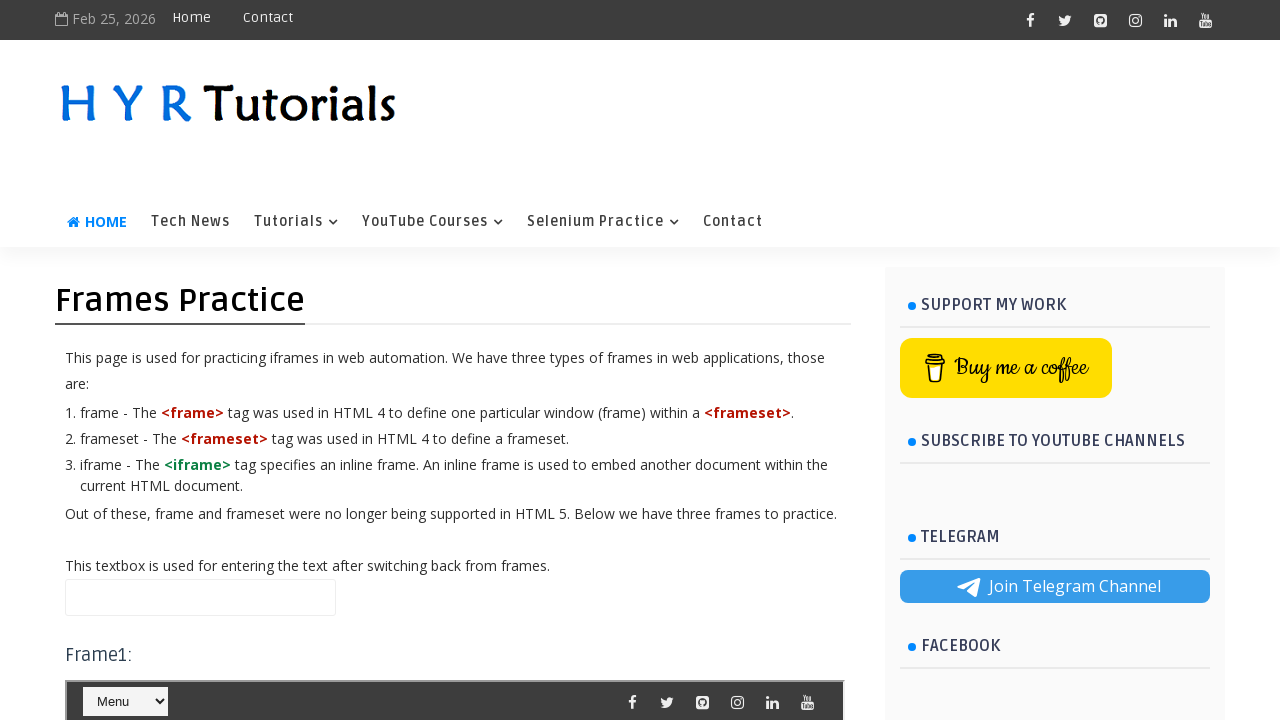

Navigated to frames practice page
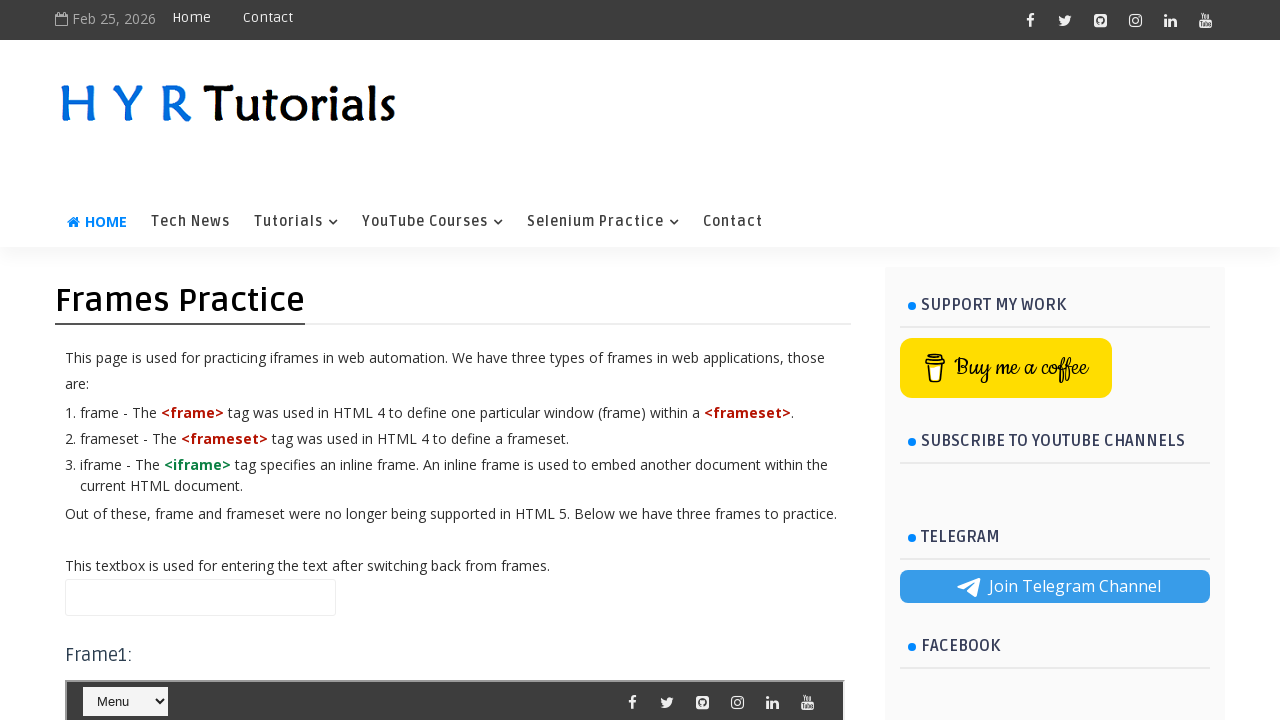

Filled name field with 'Channa' on #name
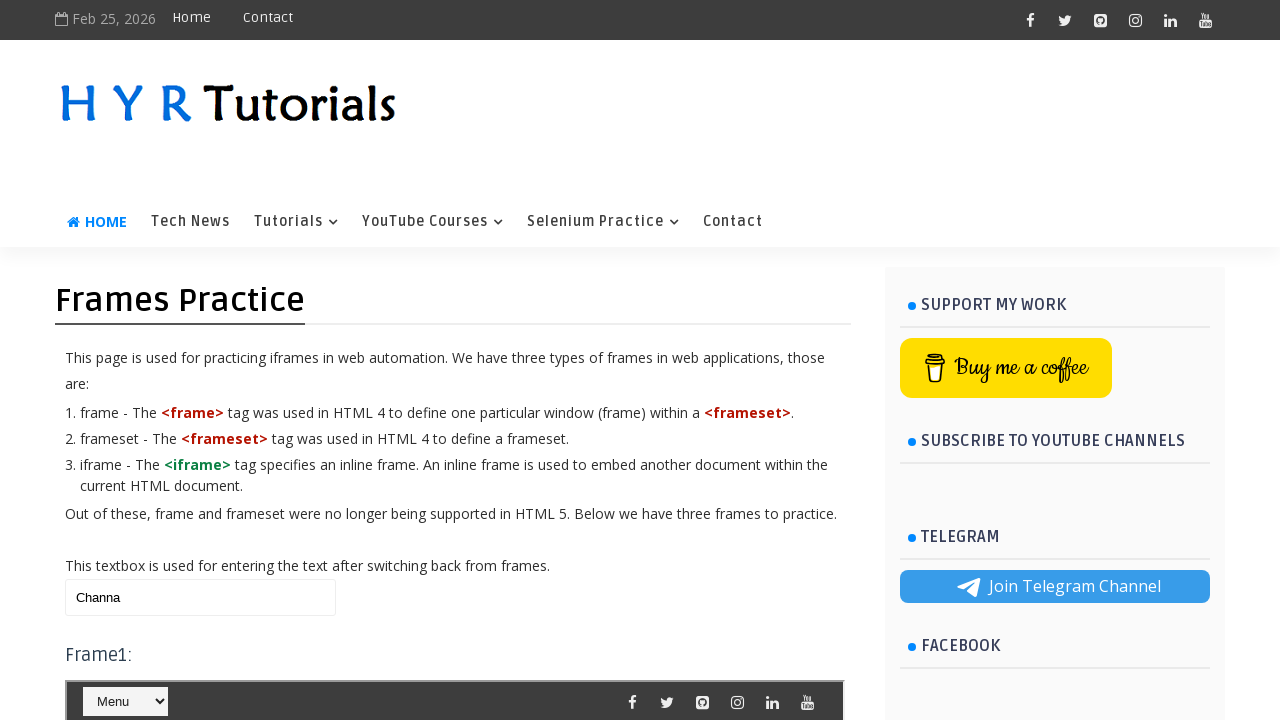

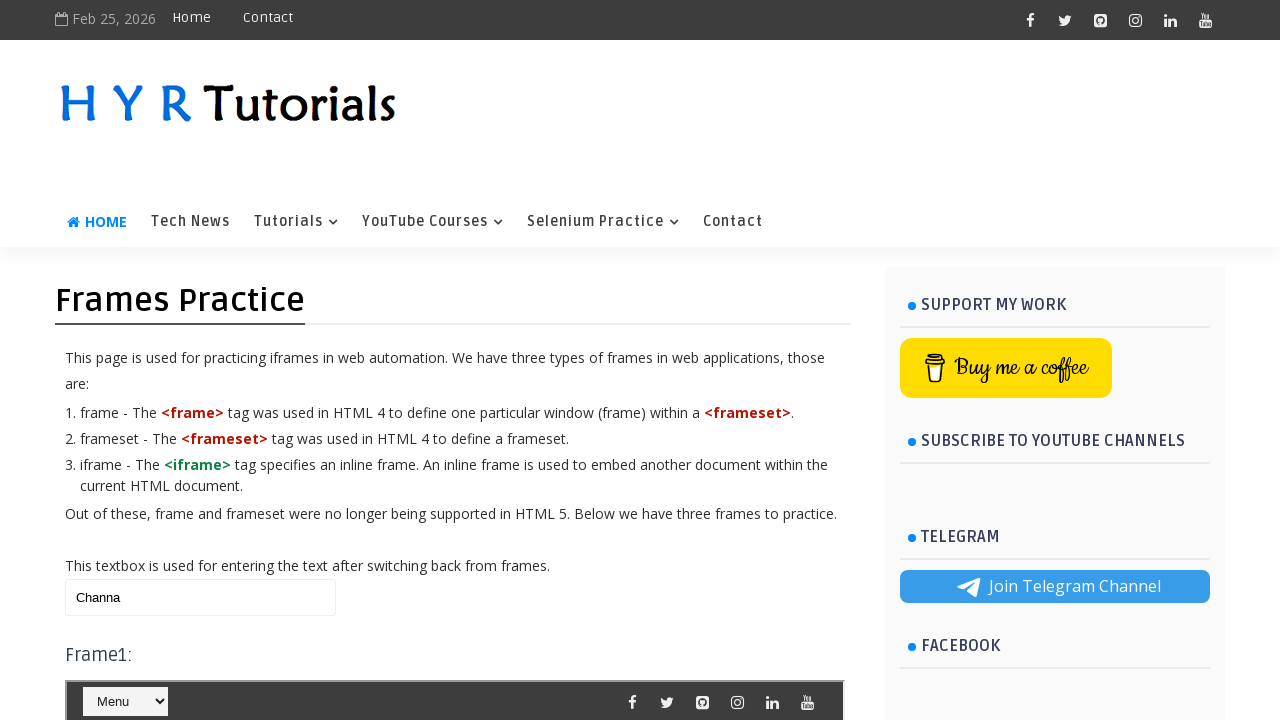